Solves a mathematical captcha by reading a value, calculating its result using a mathematical formula, filling the answer, and selecting checkbox and radio button options before submitting the form

Starting URL: http://suninjuly.github.io/math.html

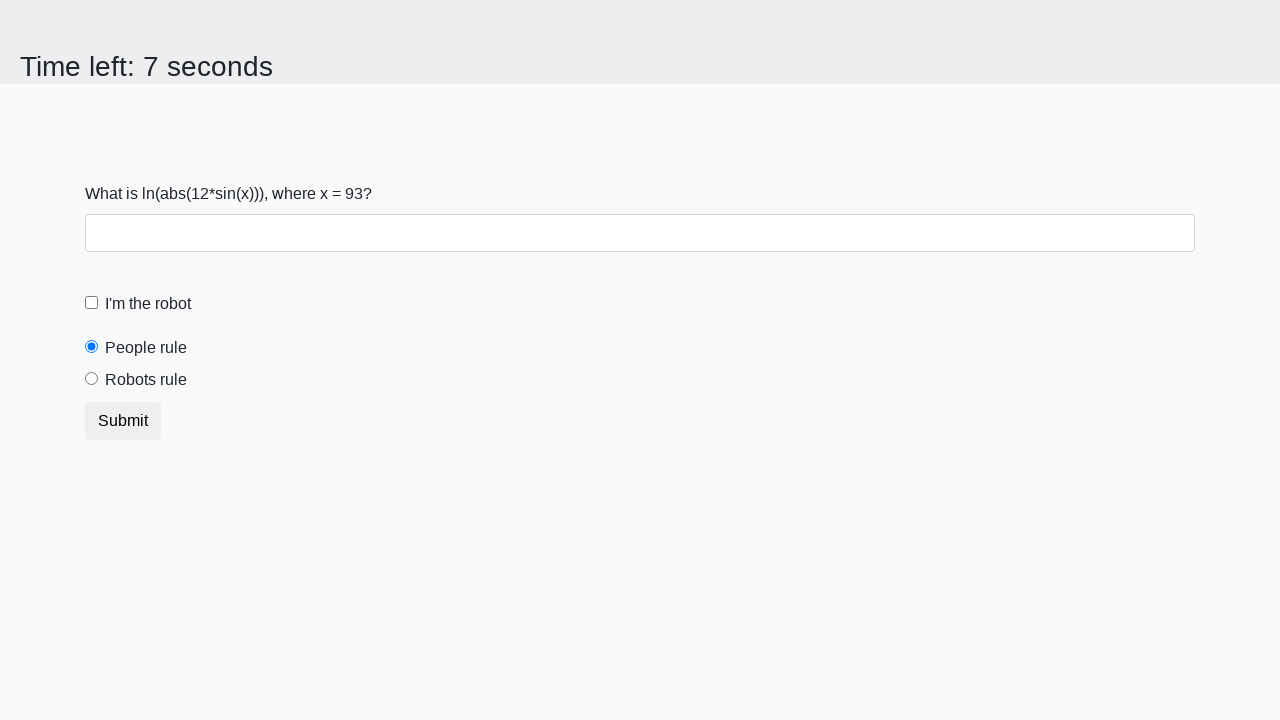

Located and read mathematical value from #input_value element
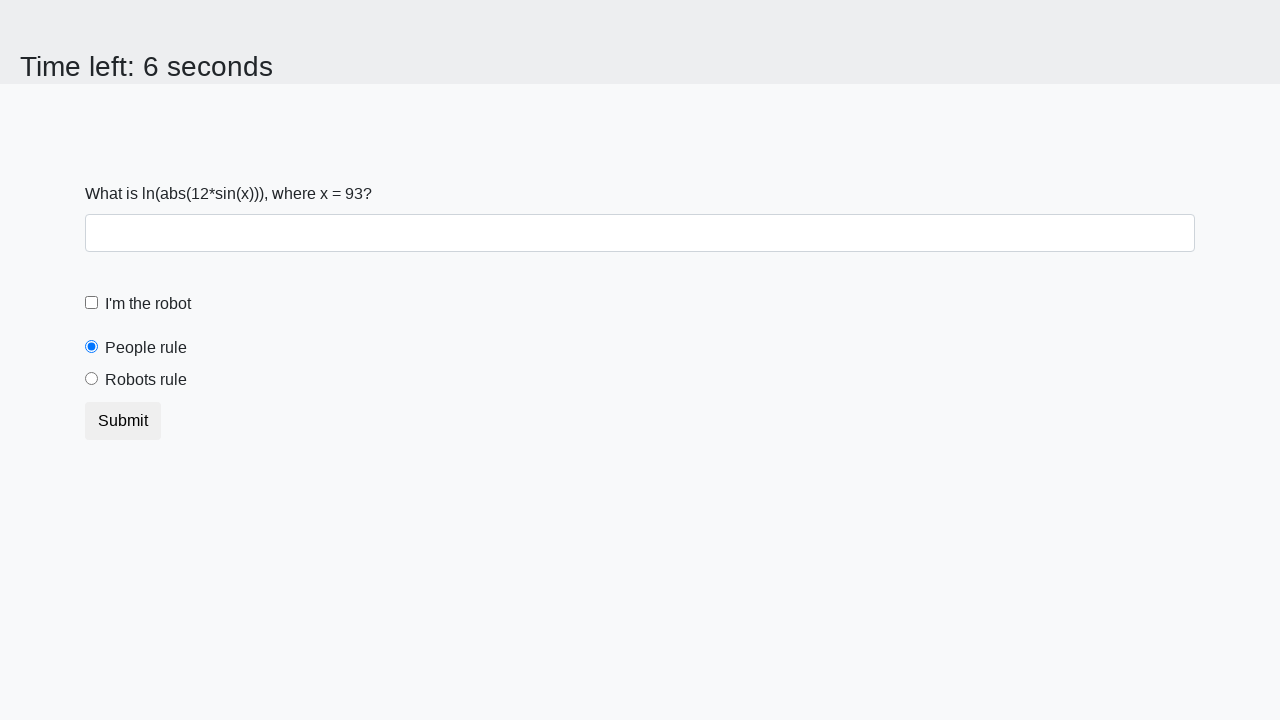

Calculated result using formula: log(abs(12*sin(93))) = 2.4318034461549822
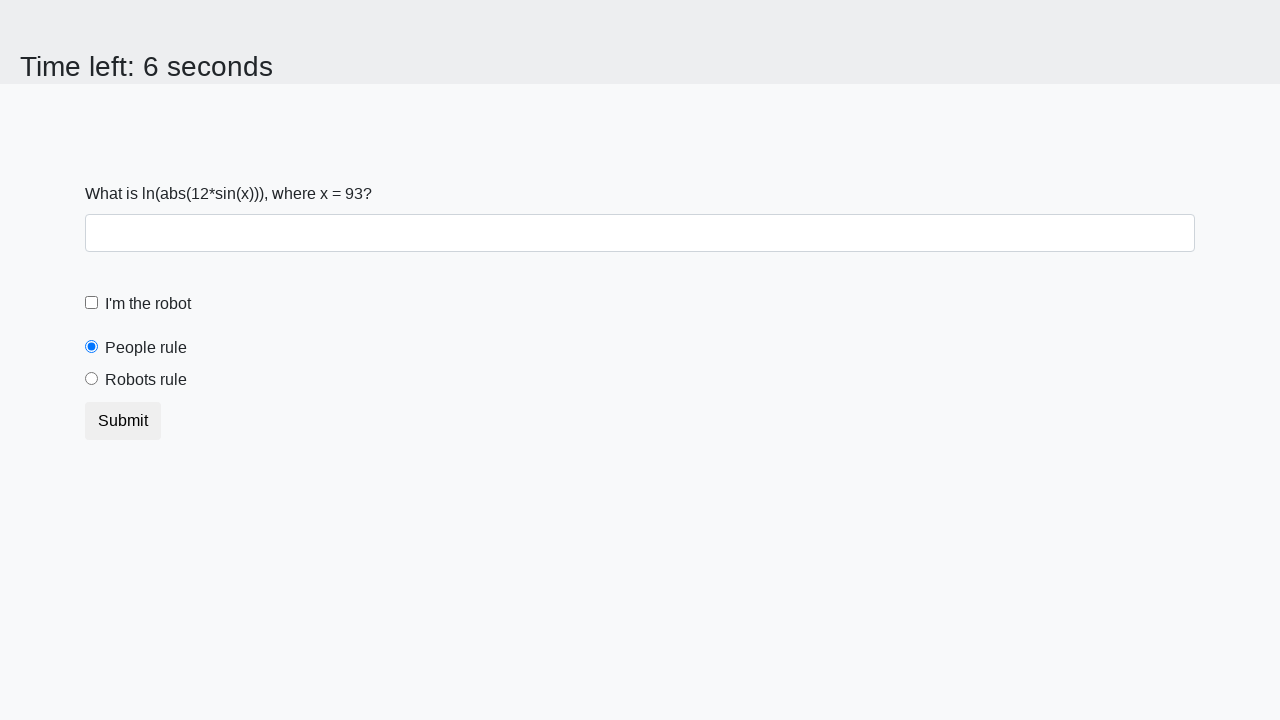

Filled answer field with calculated value: 2.4318034461549822 on #answer
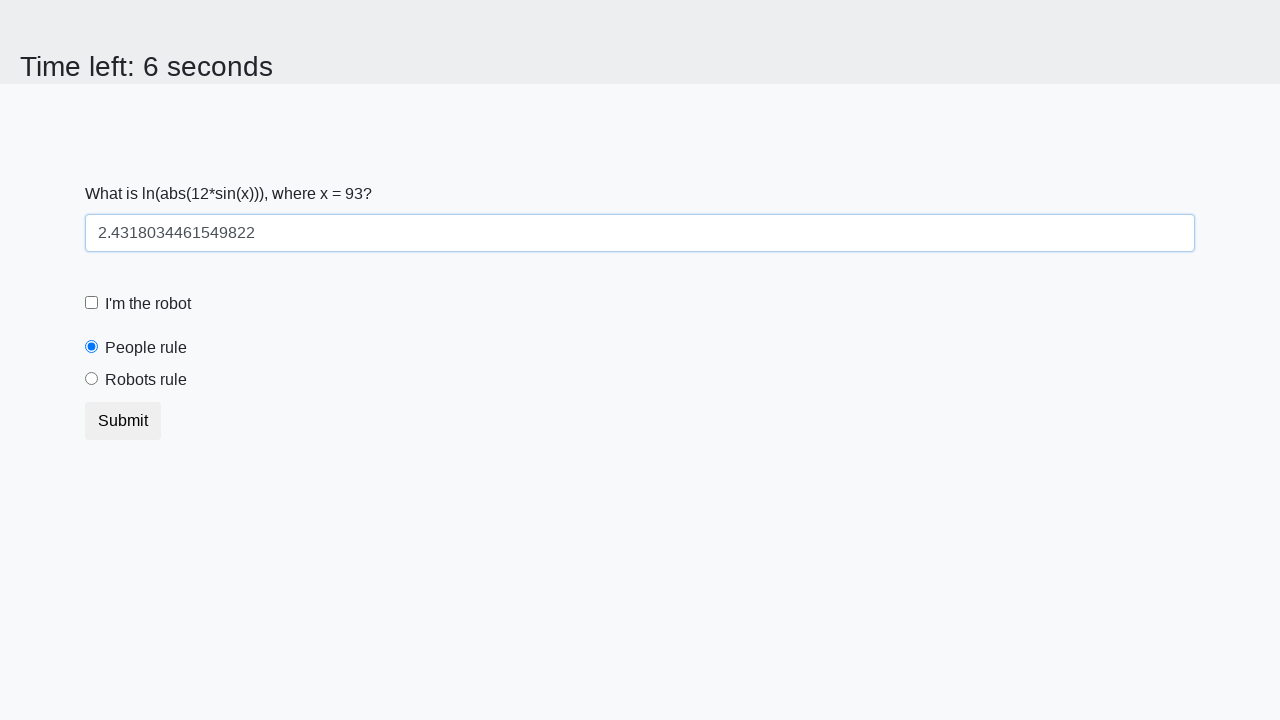

Clicked robot checkbox to enable it at (92, 303) on #robotCheckbox
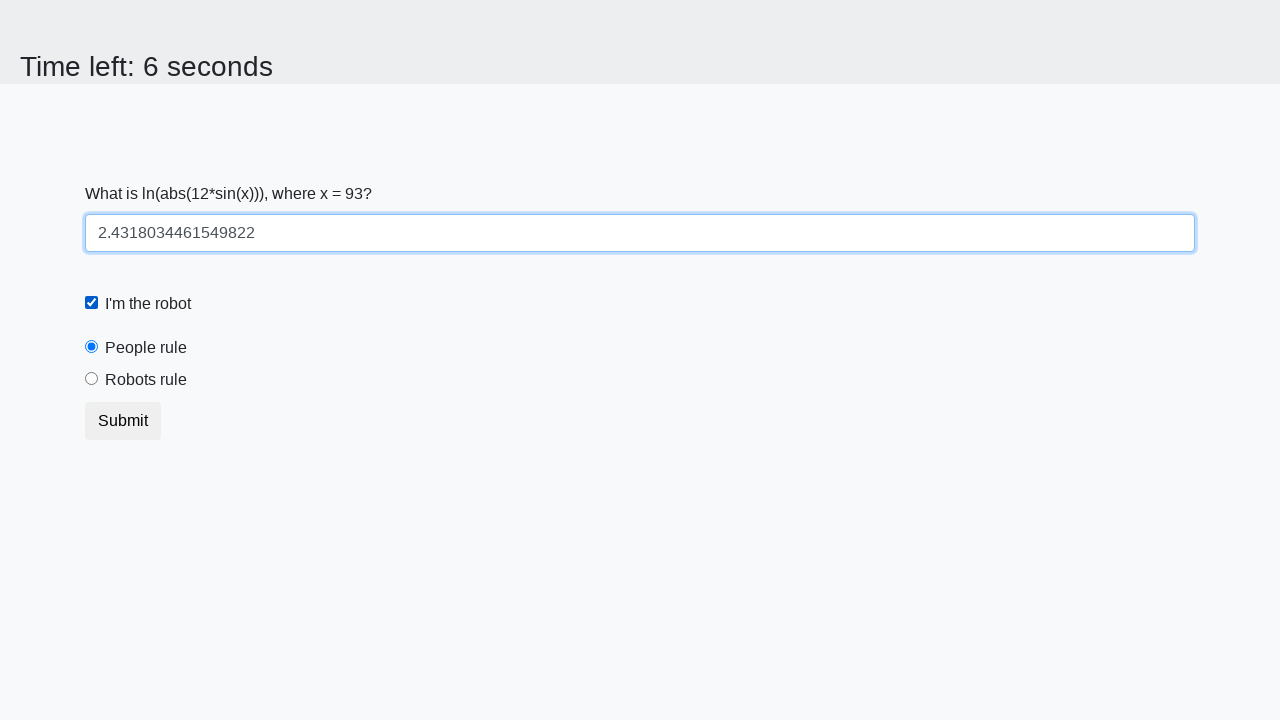

Selected 'robots rule' radio button option at (92, 379) on #robotsRule
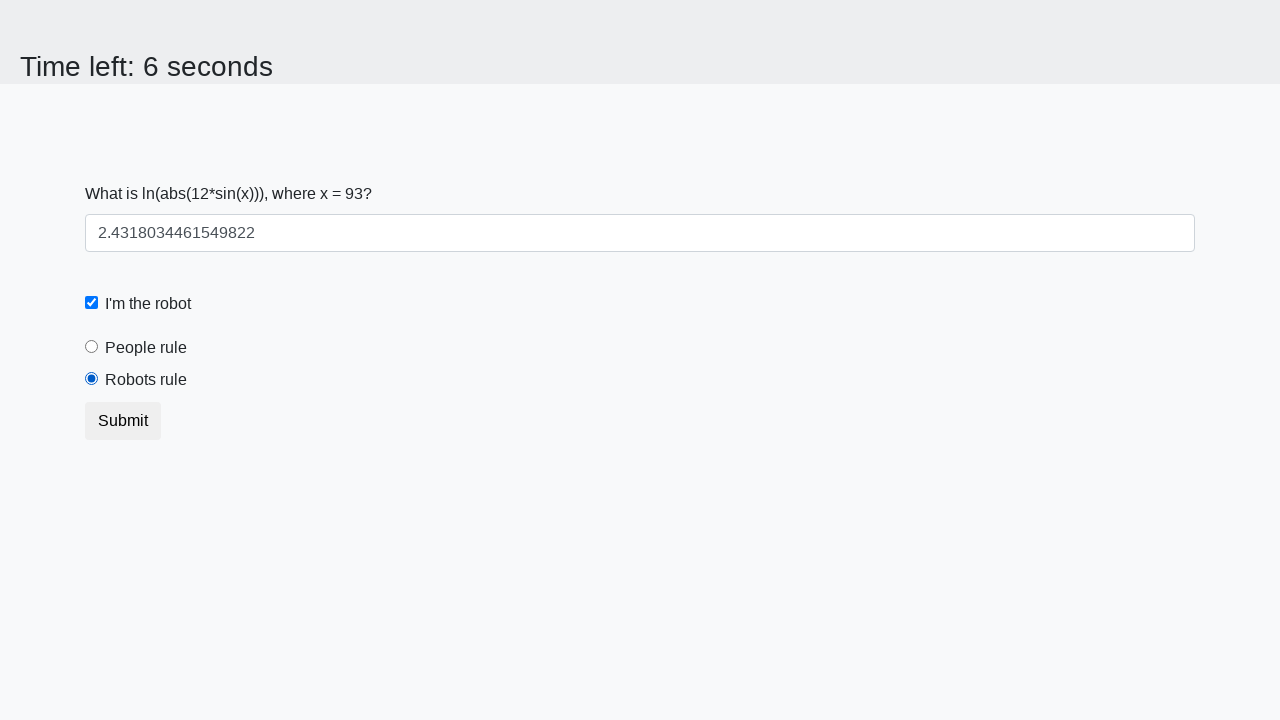

Clicked submit button to submit the form at (123, 421) on button.btn
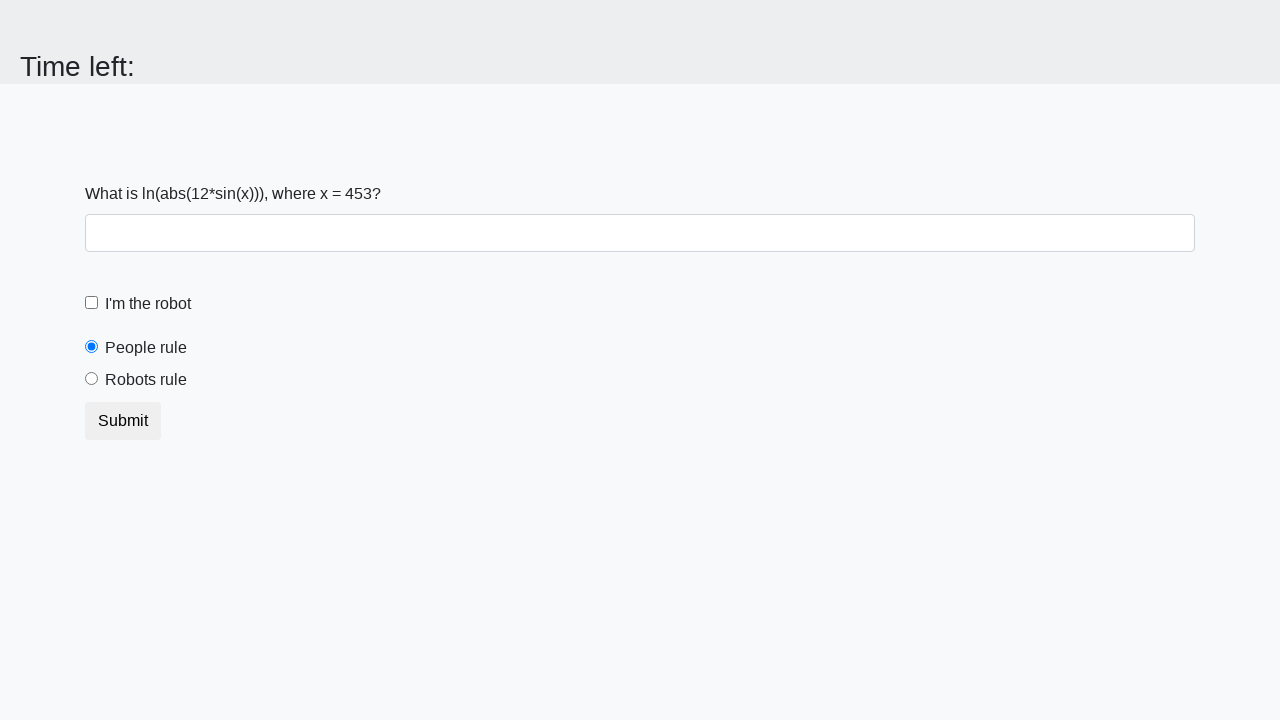

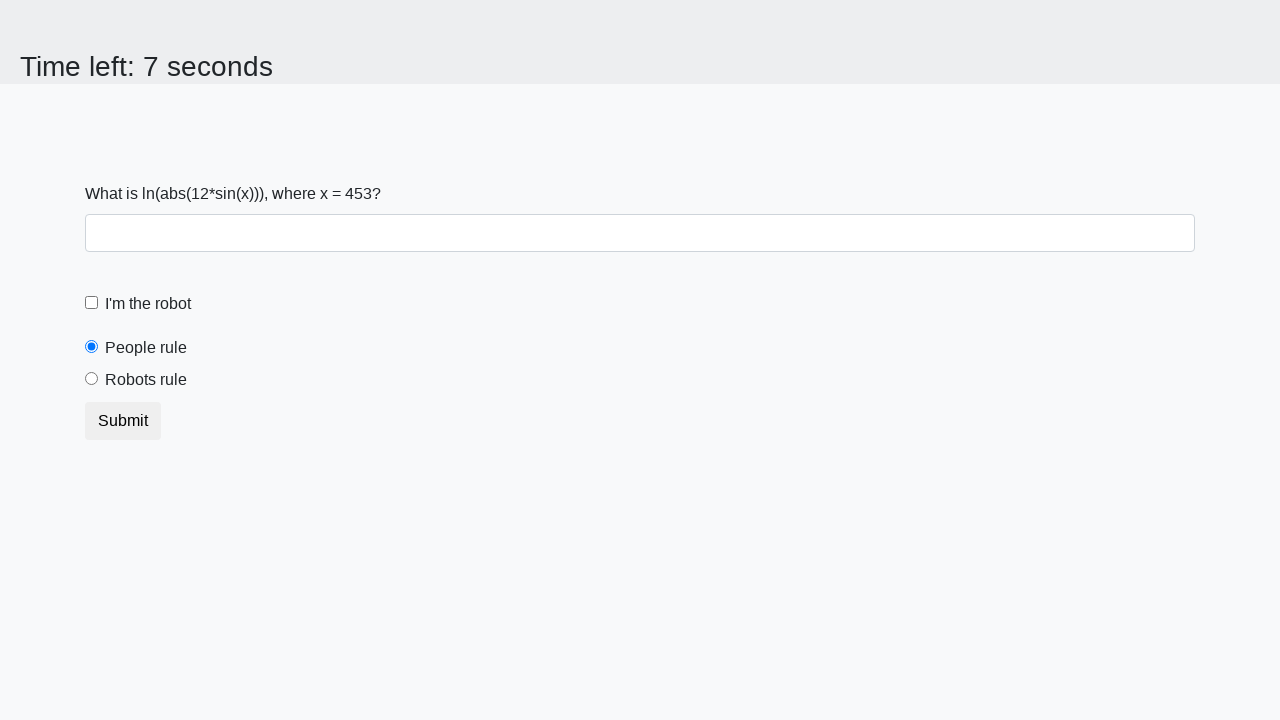